Navigates to the Rahul Shetty Academy automation practice page

Starting URL: https://rahulshettyacademy.com/AutomationPractice/

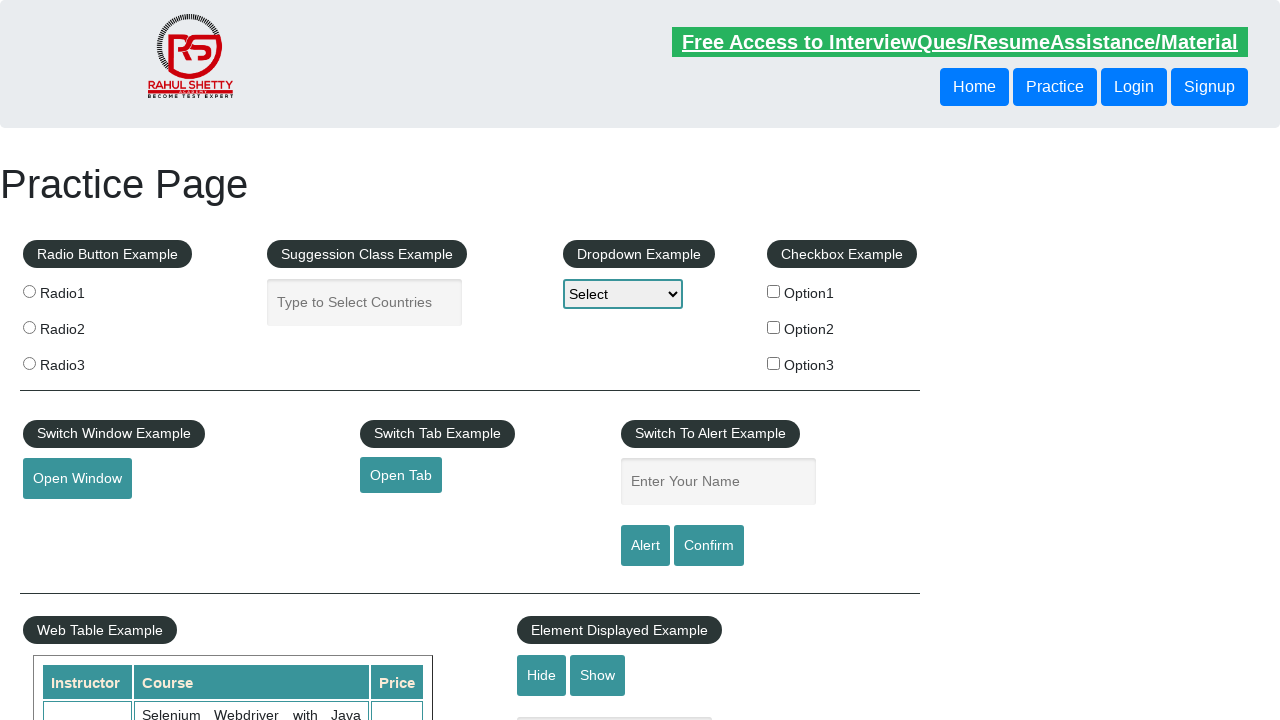

Waited for DOM content to load on Rahul Shetty Academy automation practice page
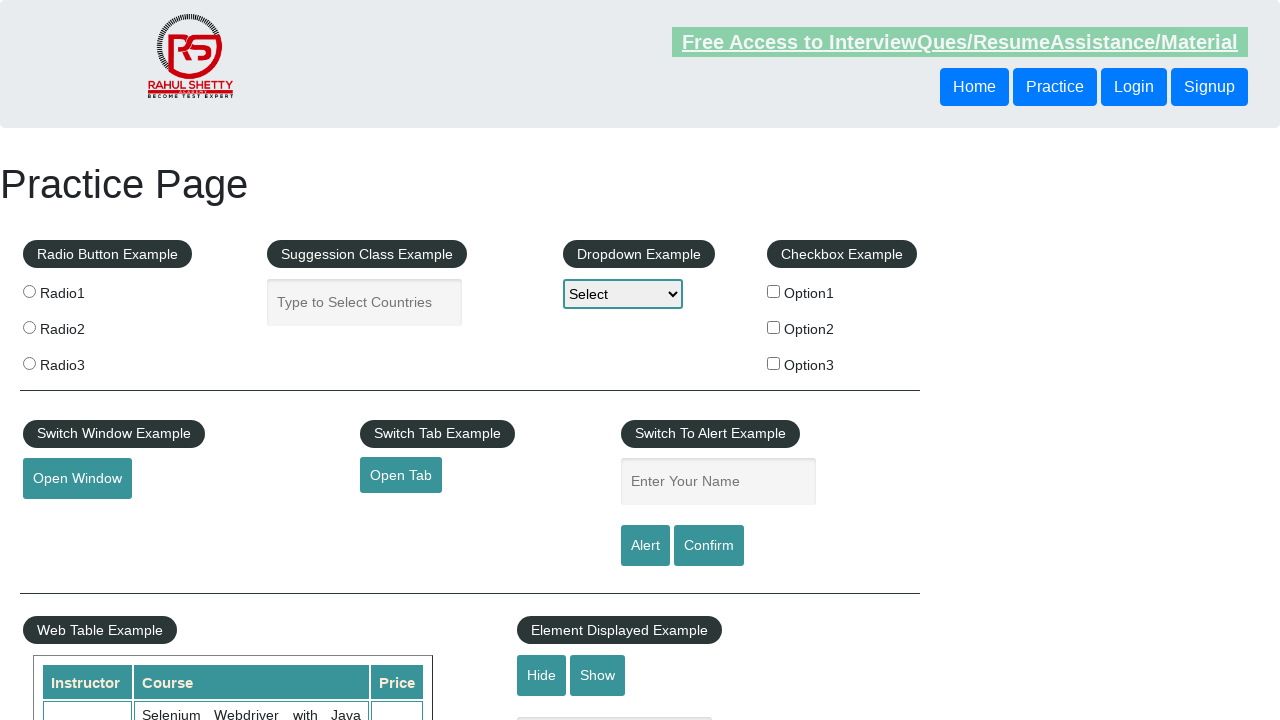

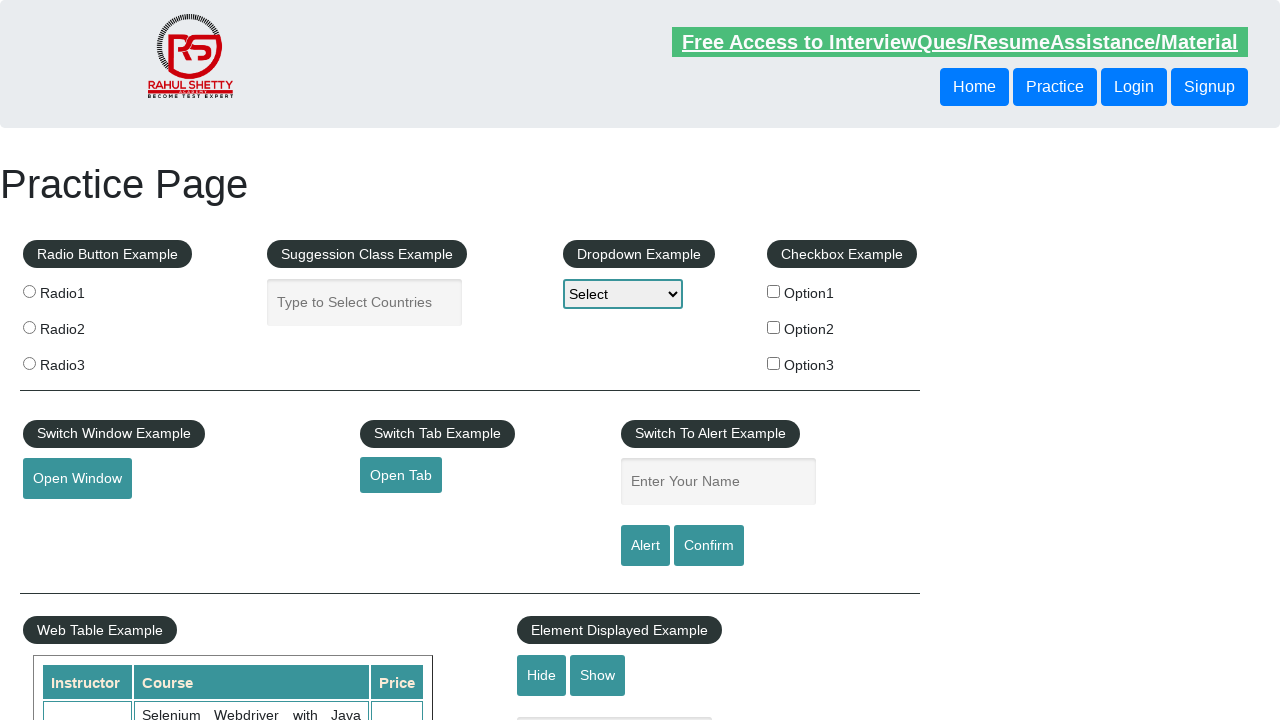